Tests complete job application form submission by filling all fields including name, email, phone, position selection, remote work preference, experience years, and skills, then verifying successful submission

Starting URL: https://paulocoliveira.github.io/mypages/jobapplication.html

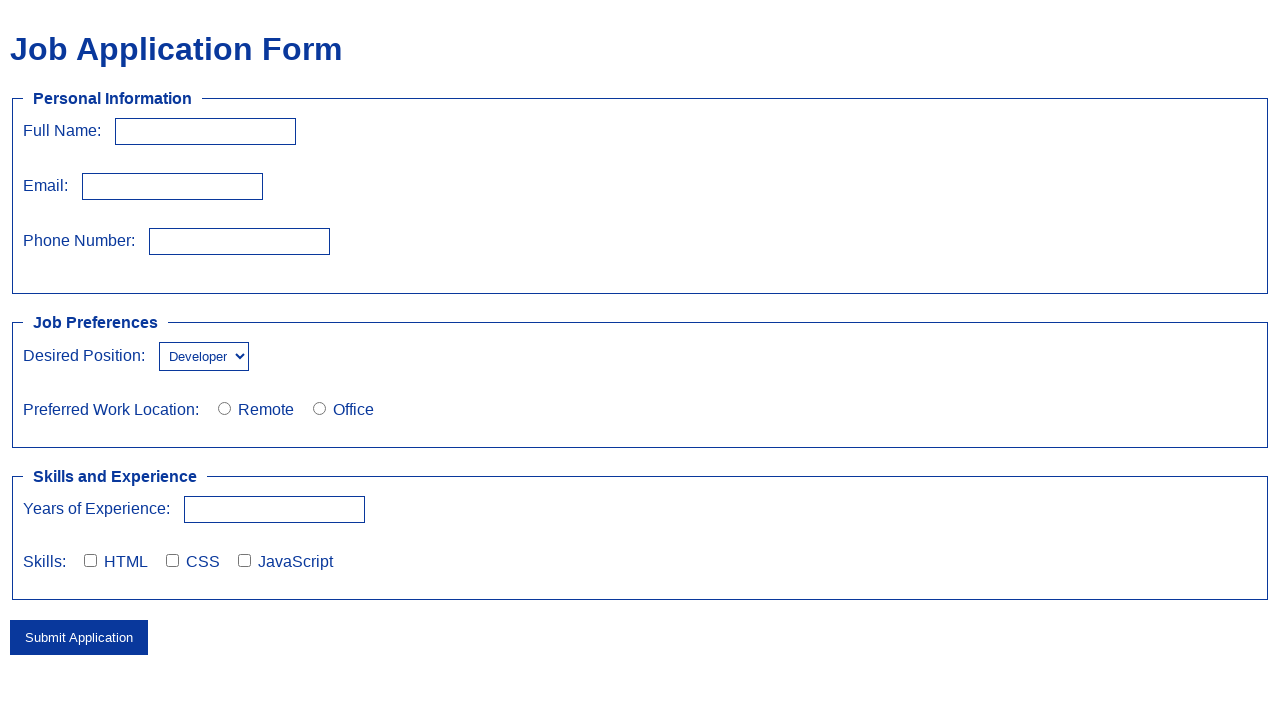

Filled full name field with 'Kendall Roy' on #fullName
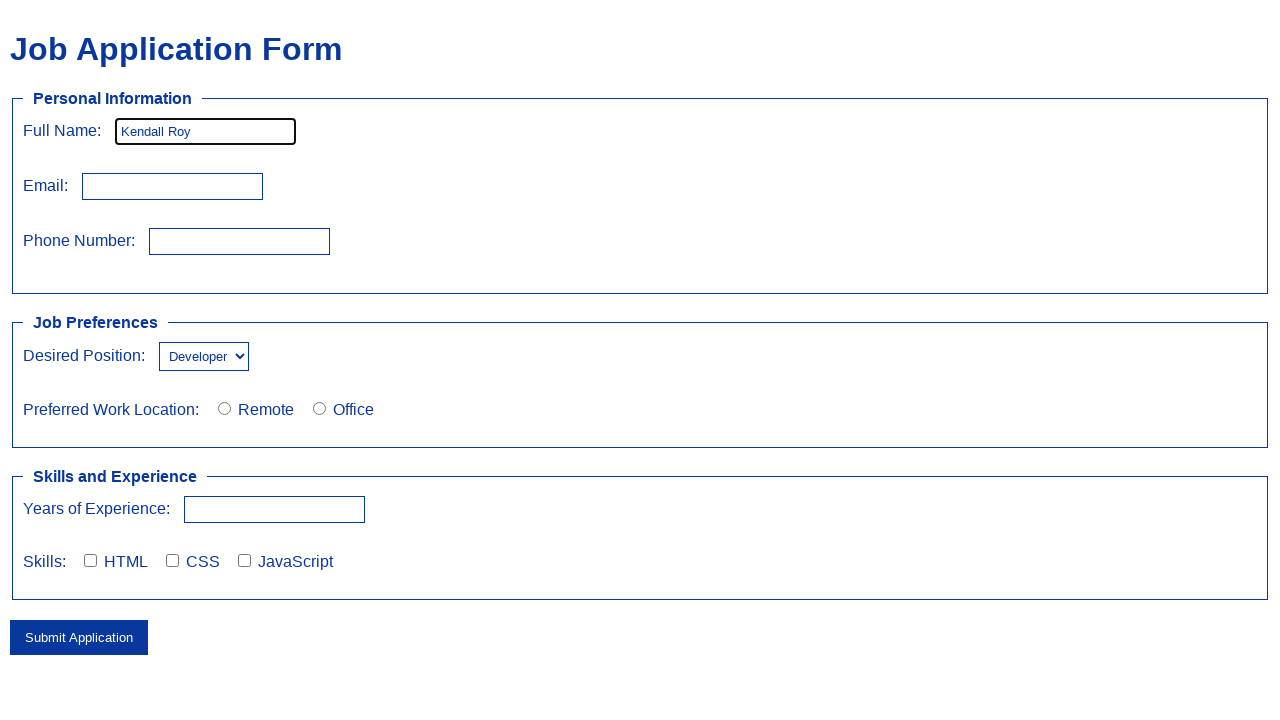

Filled email field with 'kroy@waysta.com' on #email
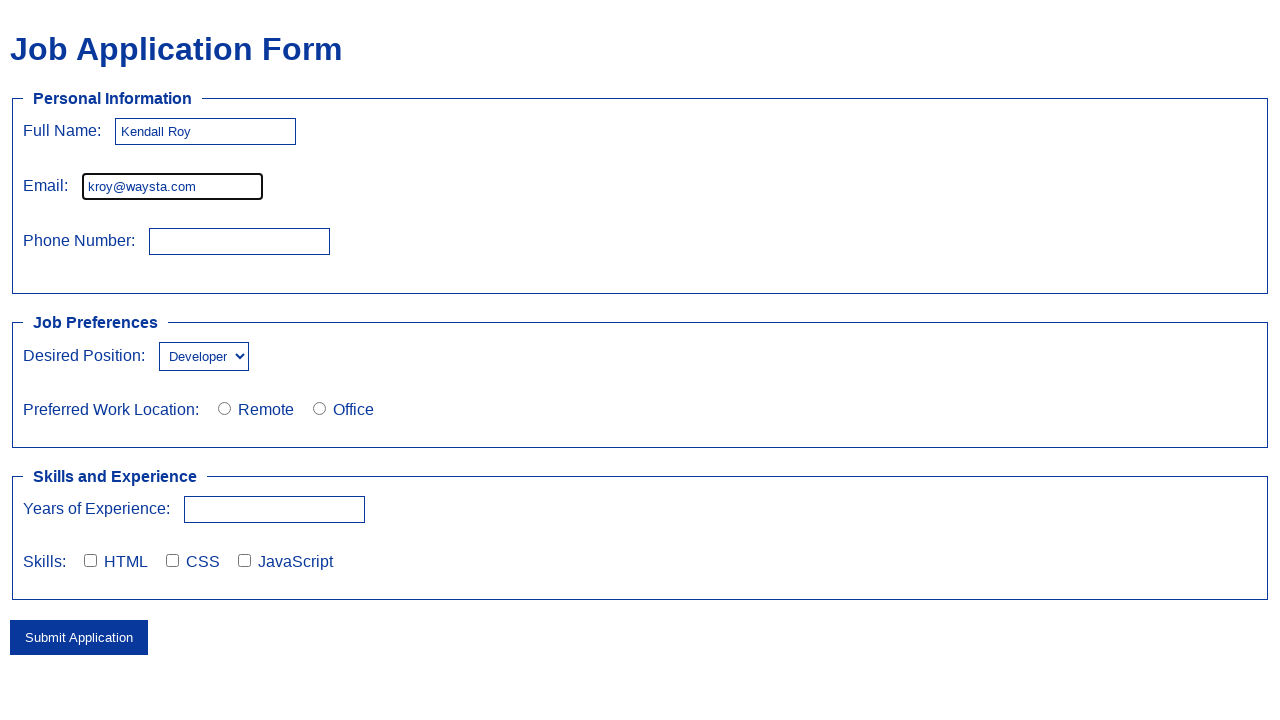

Filled phone number field with '123456789' on #phoneNumber
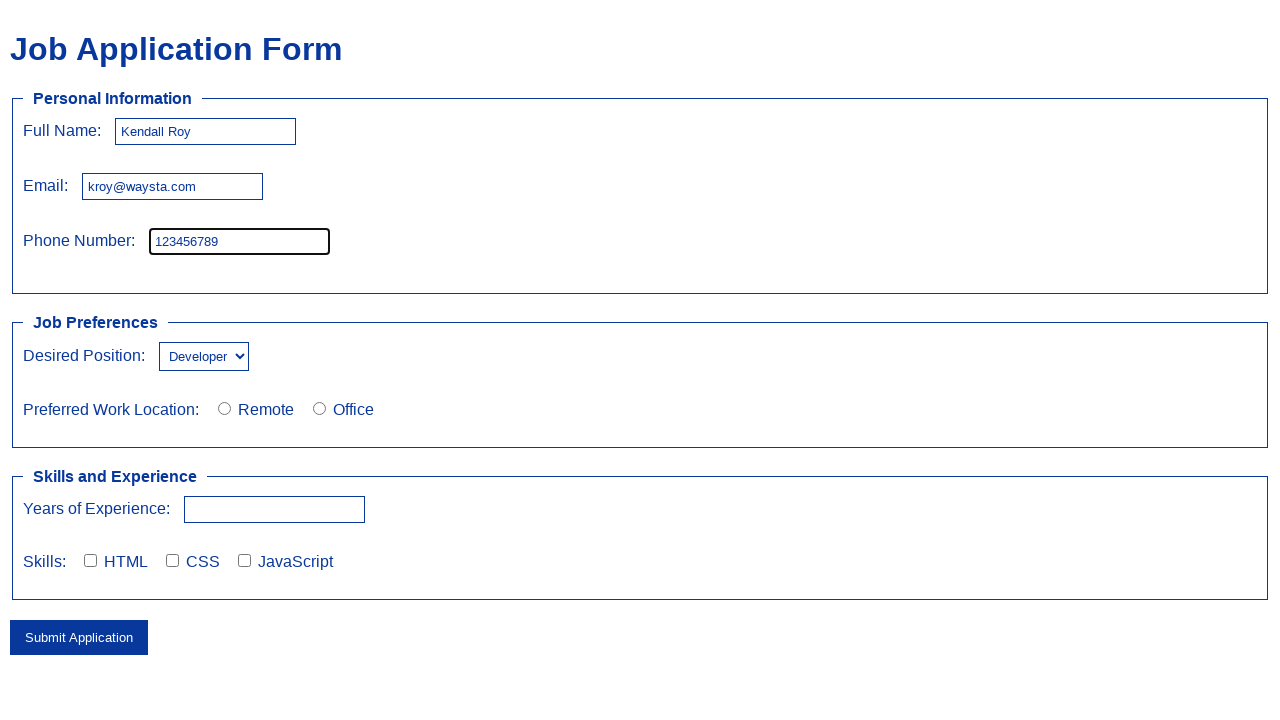

Selected 'Manager' from desired position dropdown on #desiredPosition
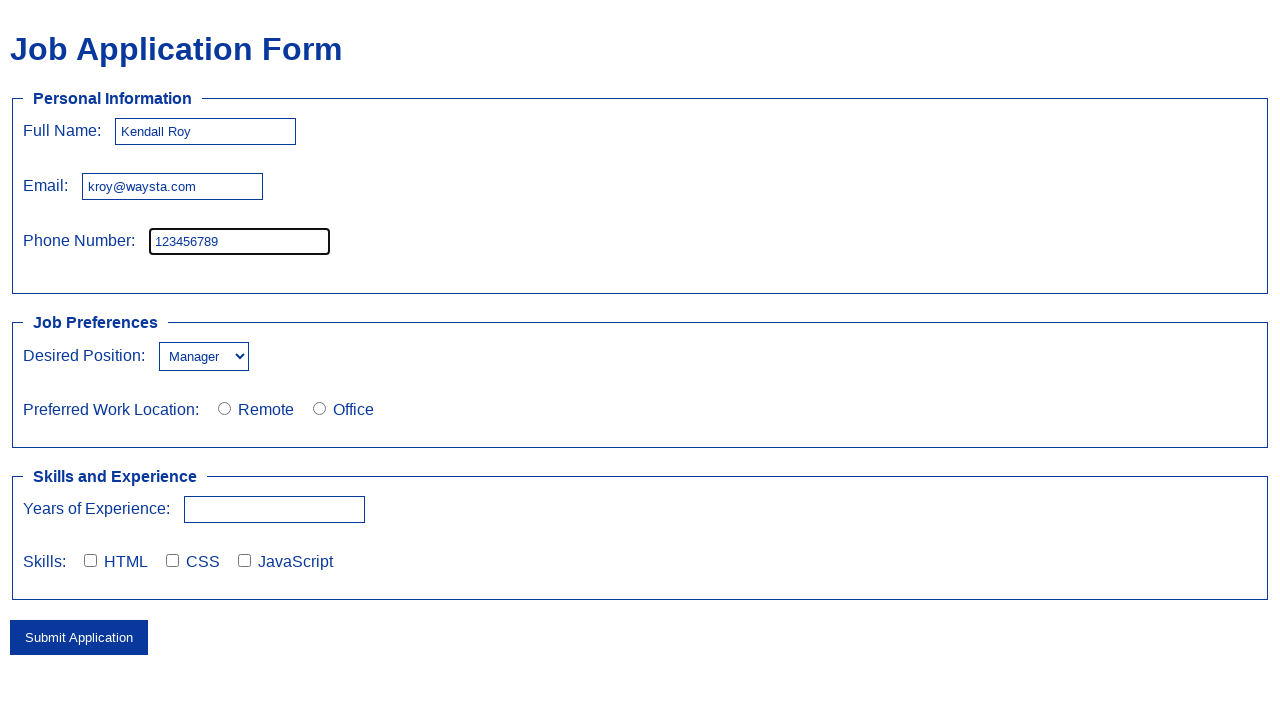

Clicked remote work option at (224, 408) on #location1
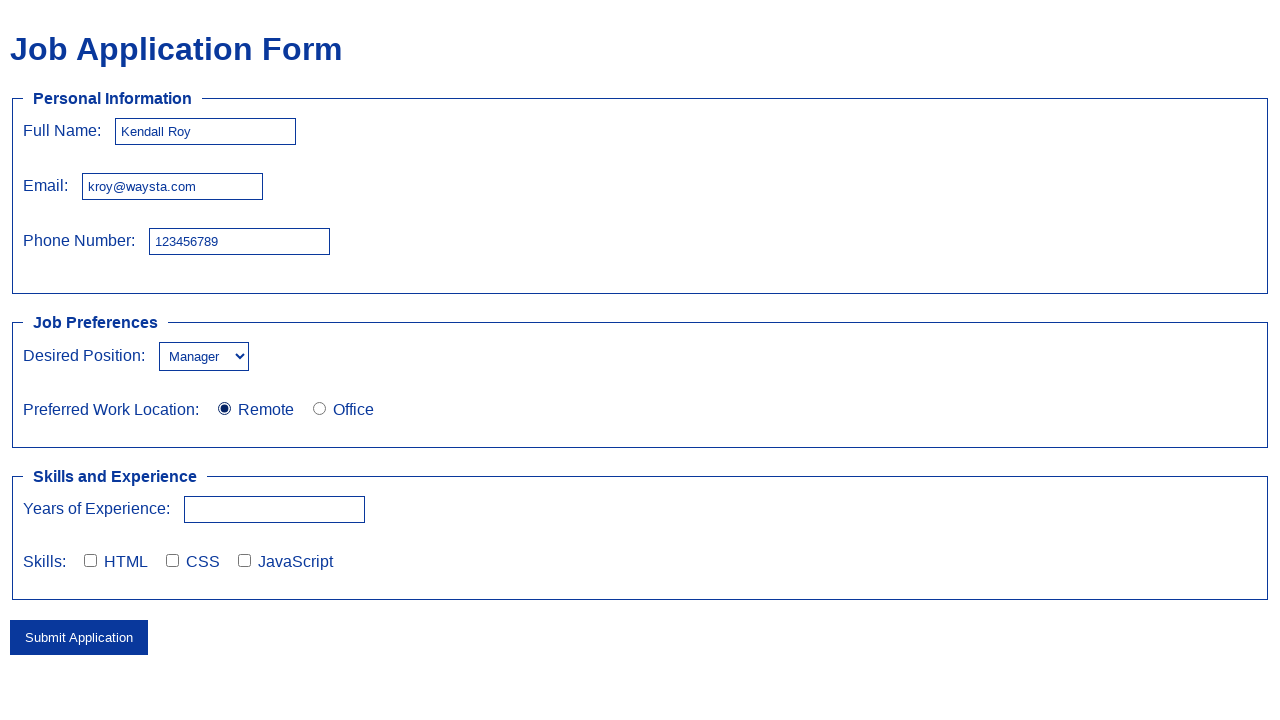

Filled years of experience field with '5' on #experienceYears
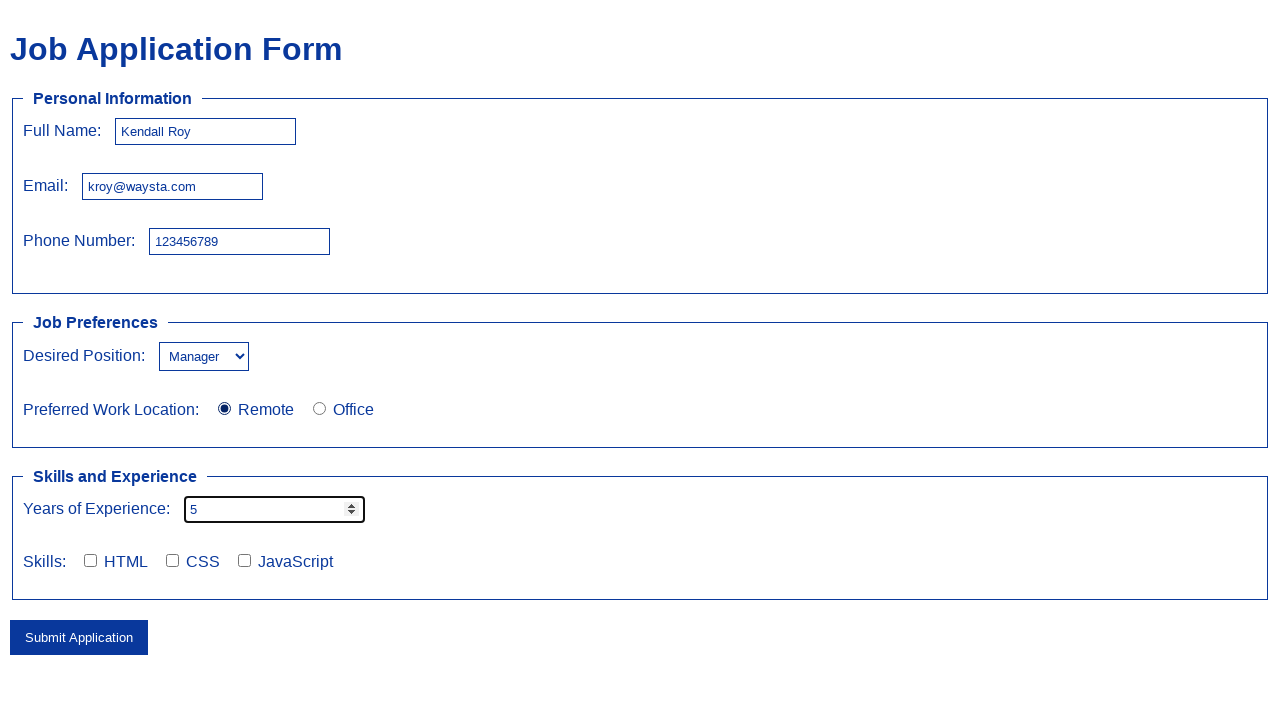

Checked HTML skill checkbox at (90, 560) on #skill1
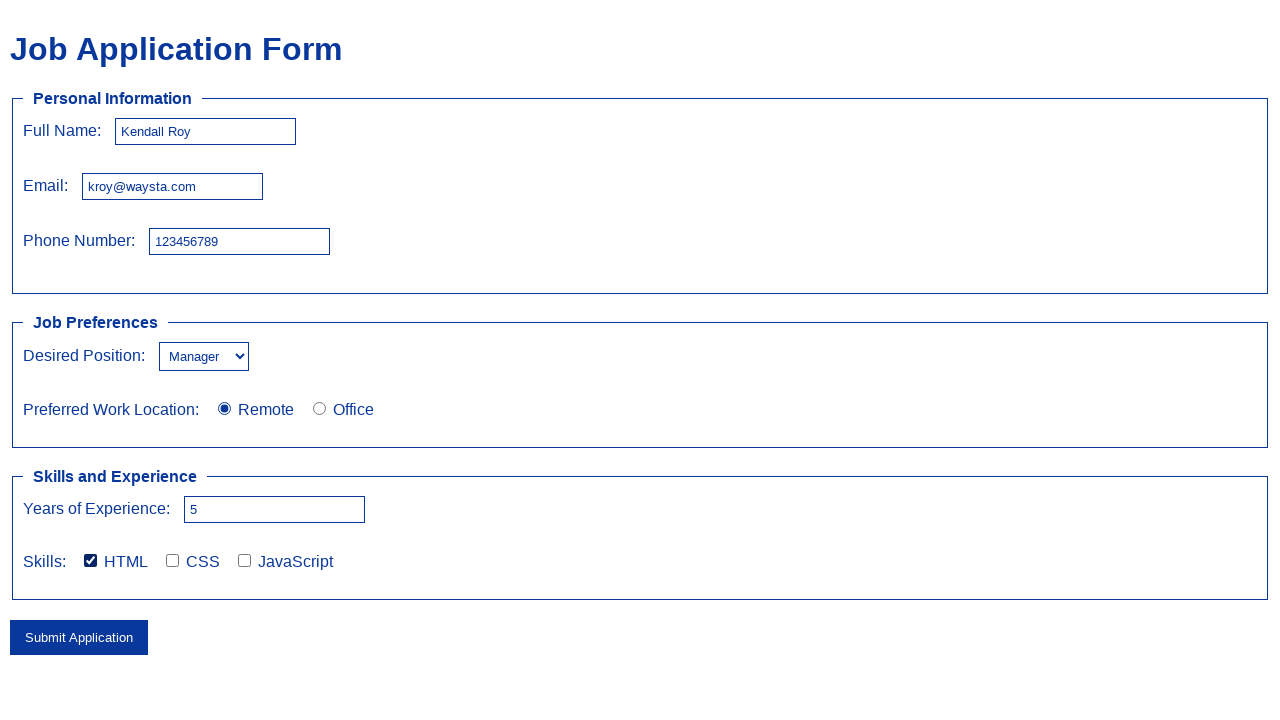

Checked JavaScript skill checkbox at (172, 560) on #skill2
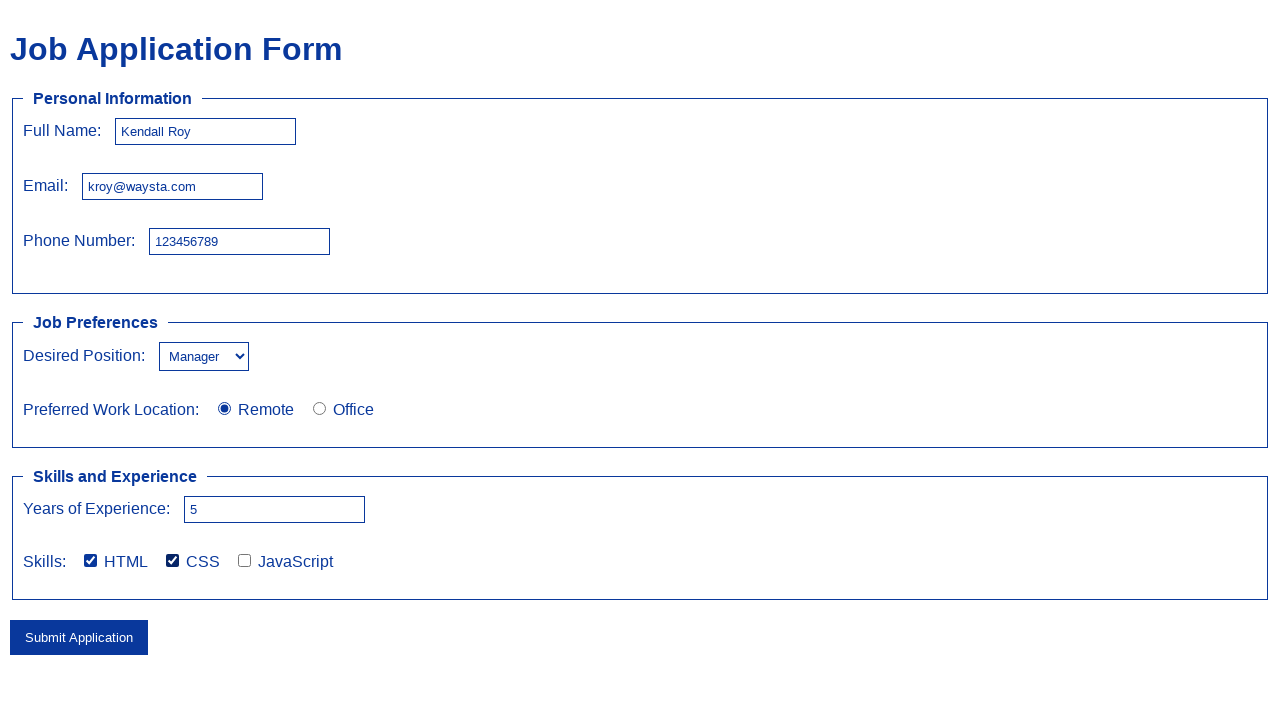

Clicked submit button to submit job application form at (79, 637) on button
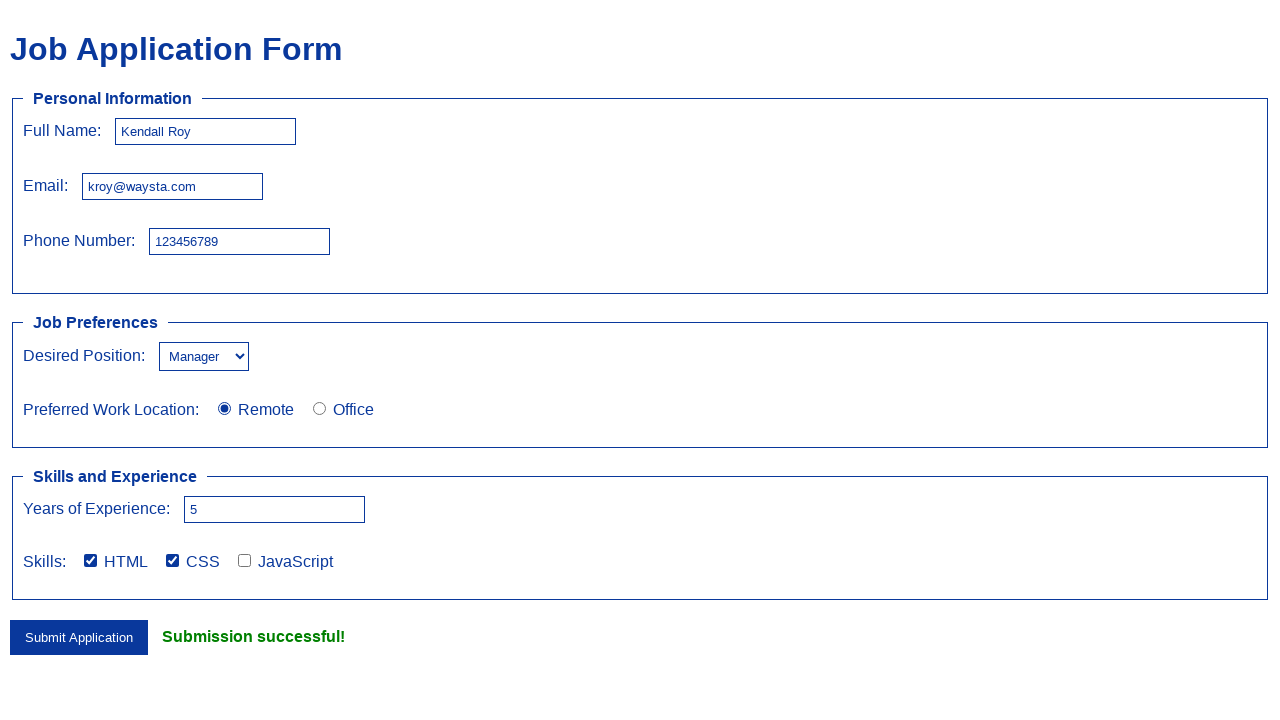

Success message appeared, confirming form submission
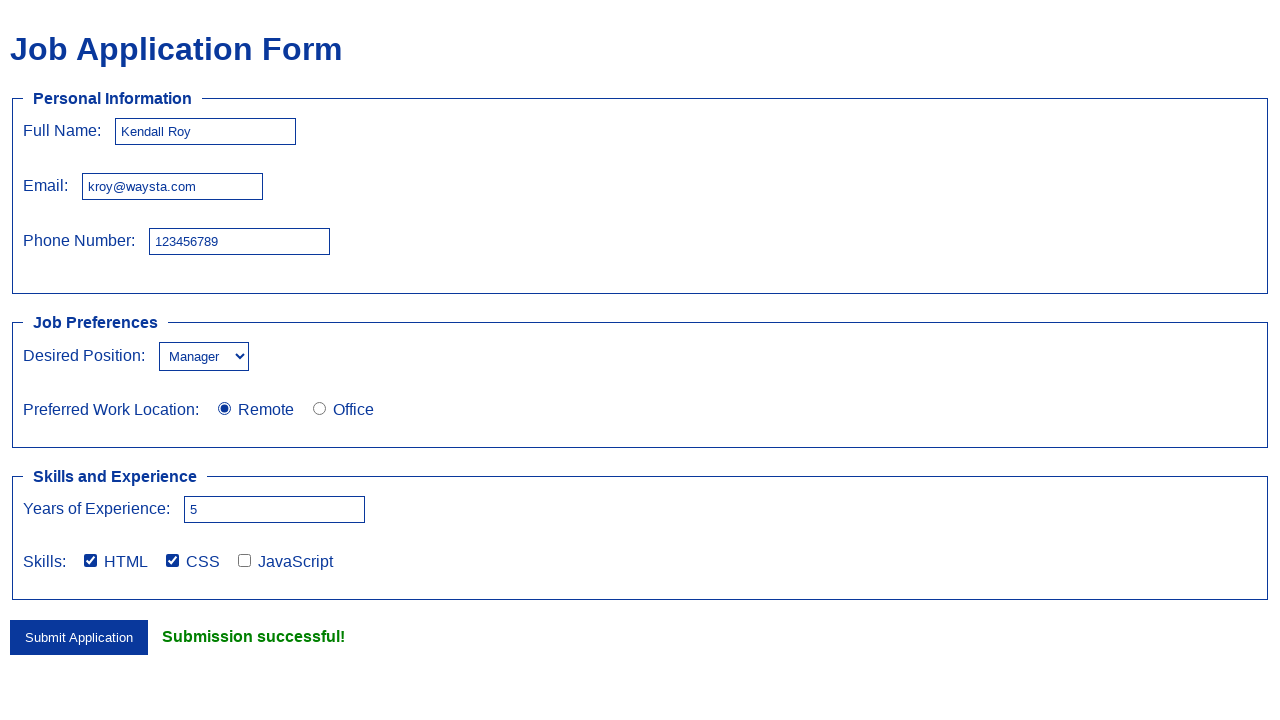

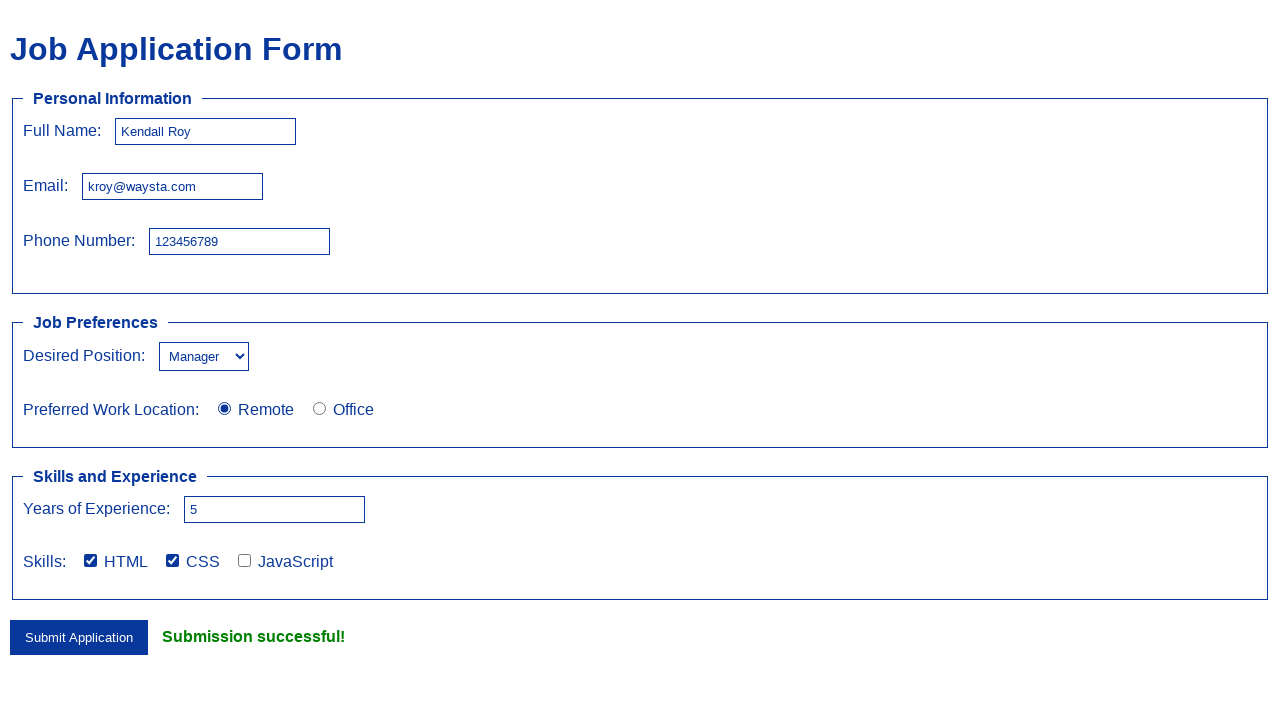